Tests that the Clear completed button displays correct text when items are completed

Starting URL: https://demo.playwright.dev/todomvc

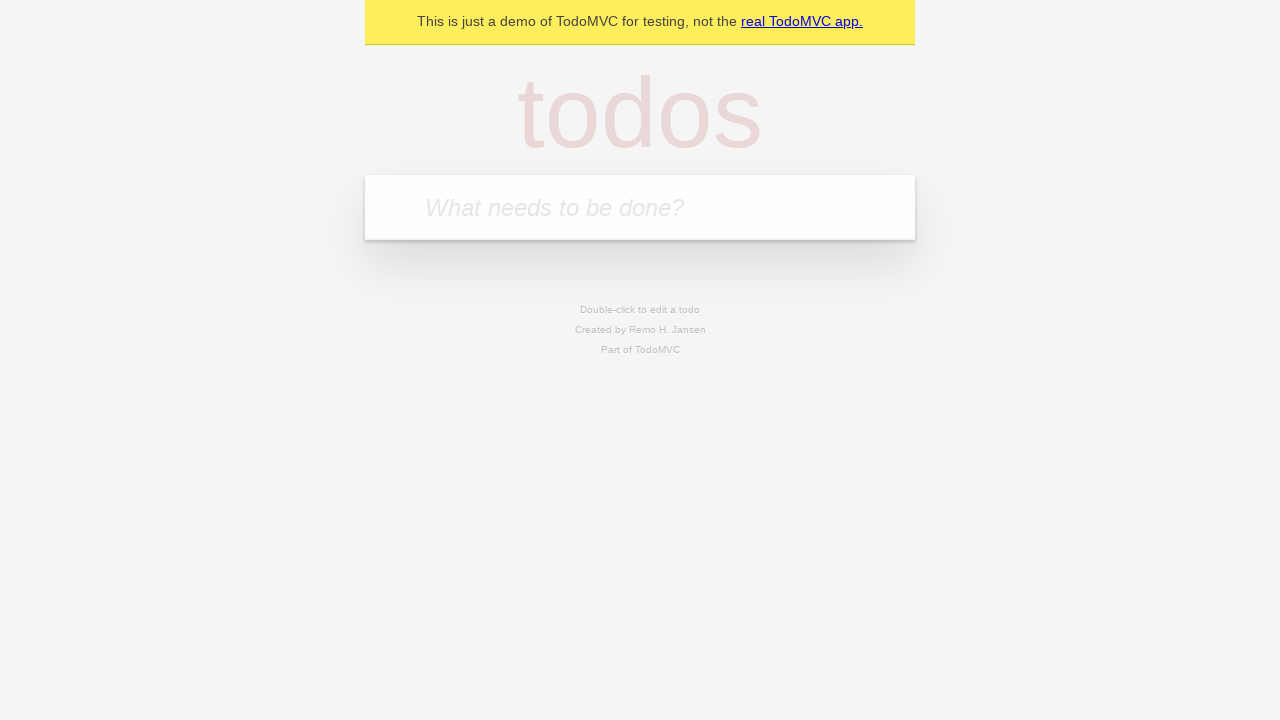

Filled todo input with 'buy some cheese' on internal:attr=[placeholder="What needs to be done?"i]
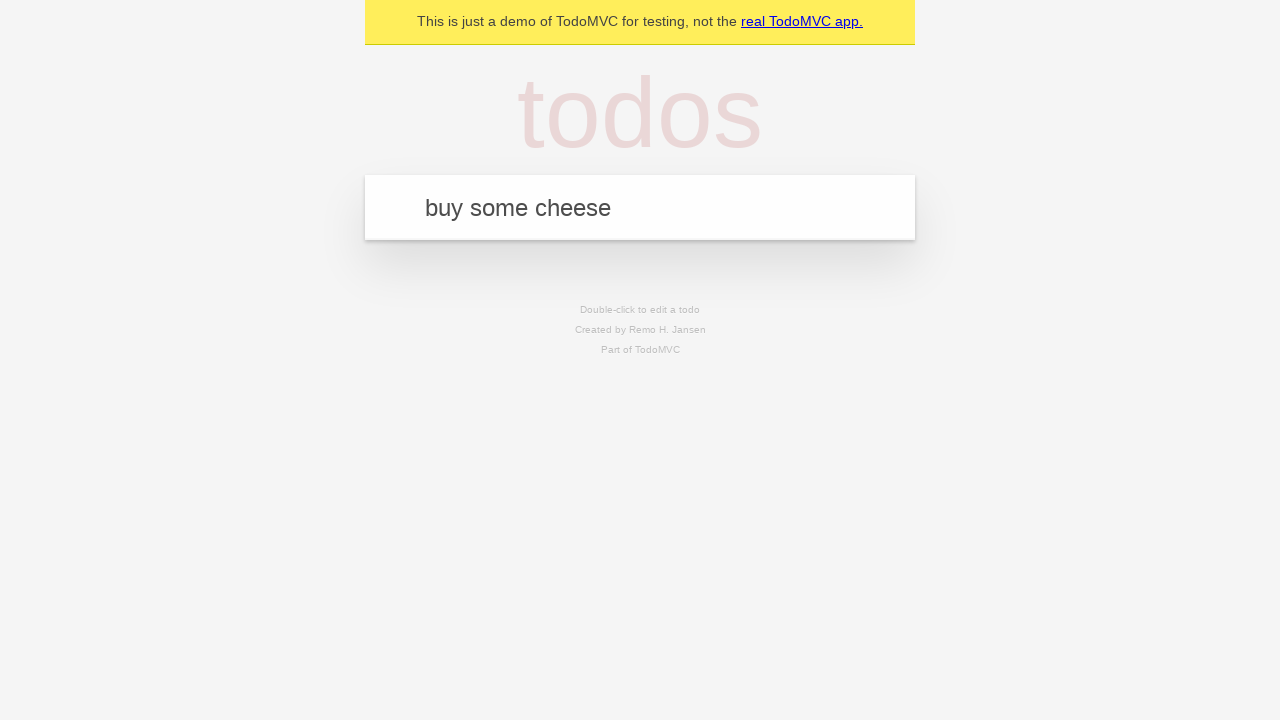

Pressed Enter to add todo 'buy some cheese' on internal:attr=[placeholder="What needs to be done?"i]
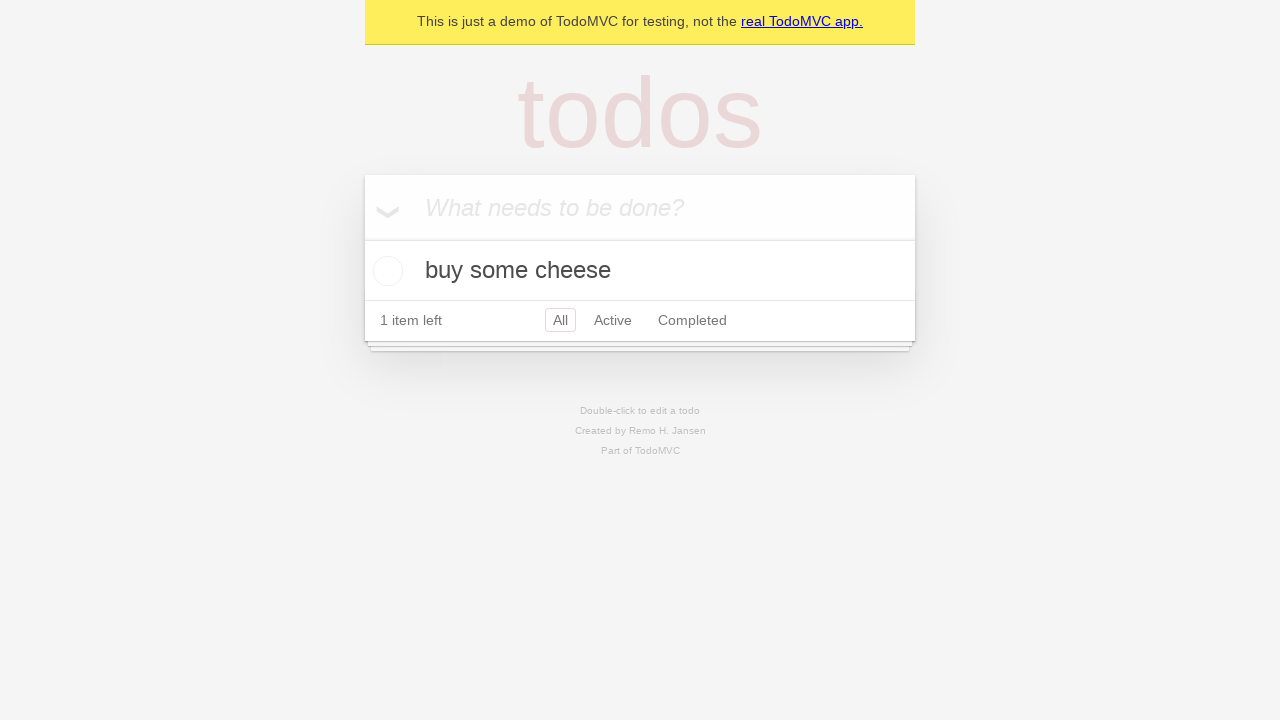

Filled todo input with 'feed the cat' on internal:attr=[placeholder="What needs to be done?"i]
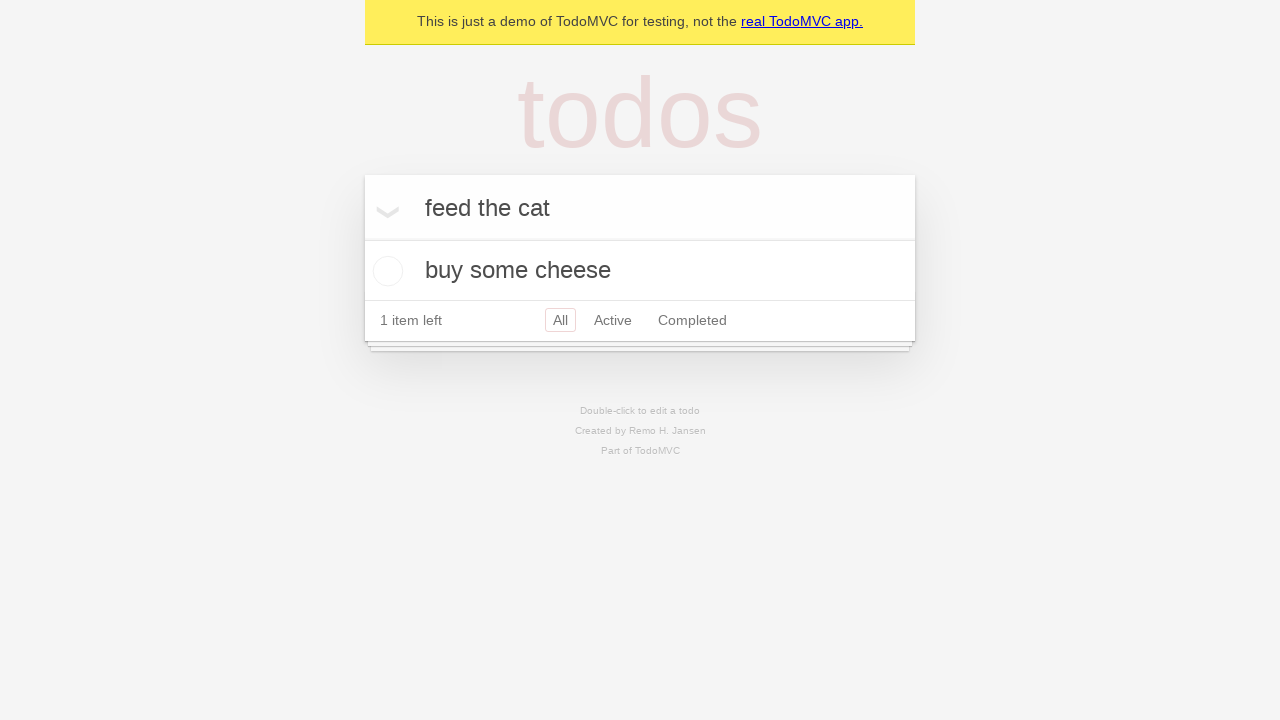

Pressed Enter to add todo 'feed the cat' on internal:attr=[placeholder="What needs to be done?"i]
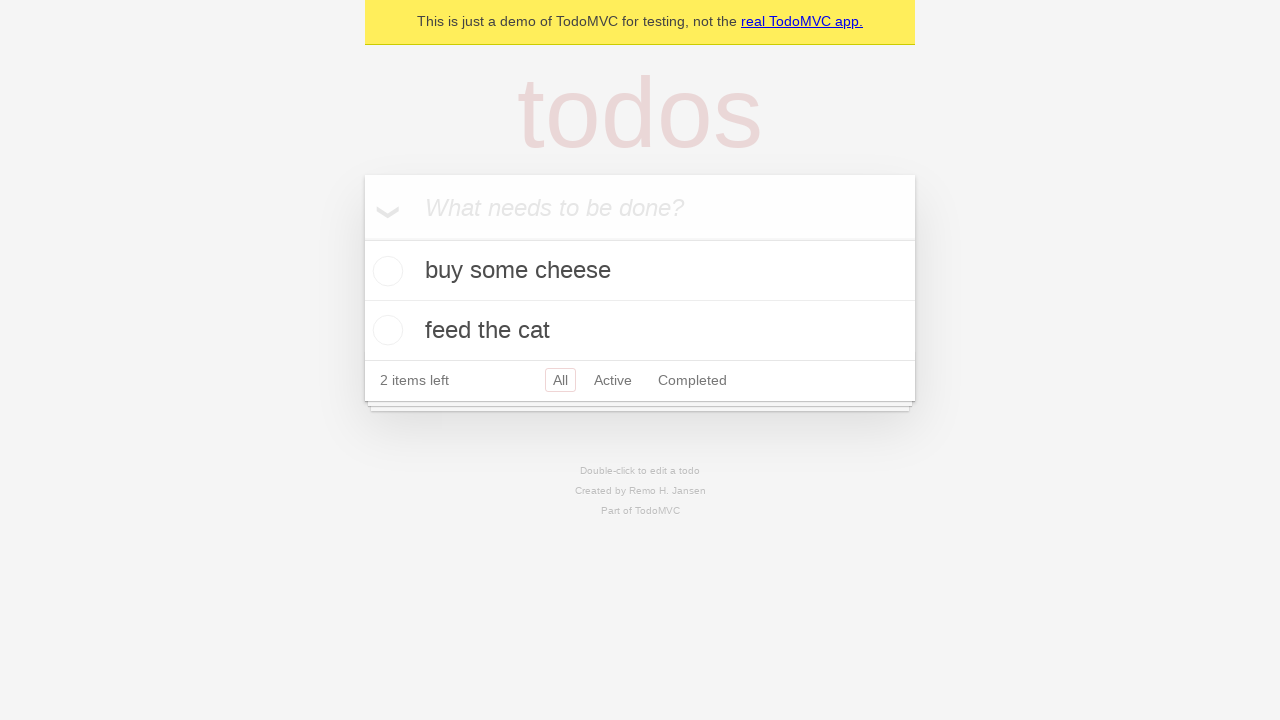

Filled todo input with 'book a doctors appointment' on internal:attr=[placeholder="What needs to be done?"i]
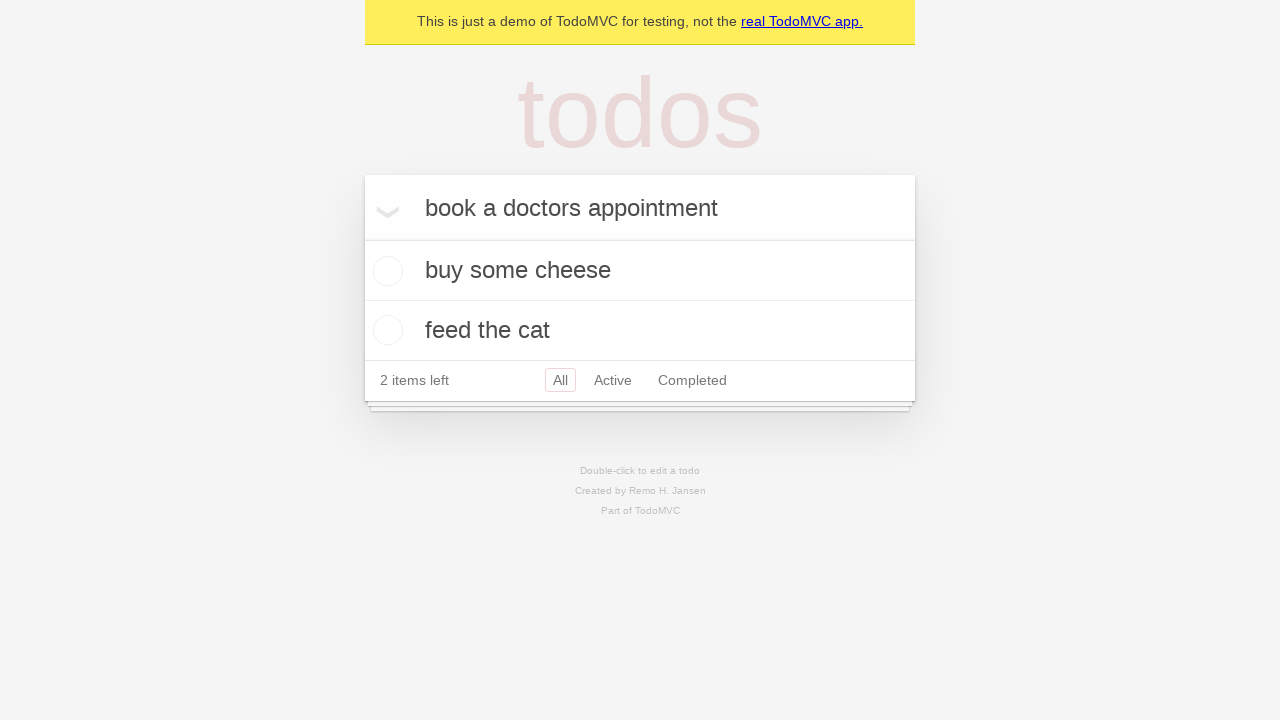

Pressed Enter to add todo 'book a doctors appointment' on internal:attr=[placeholder="What needs to be done?"i]
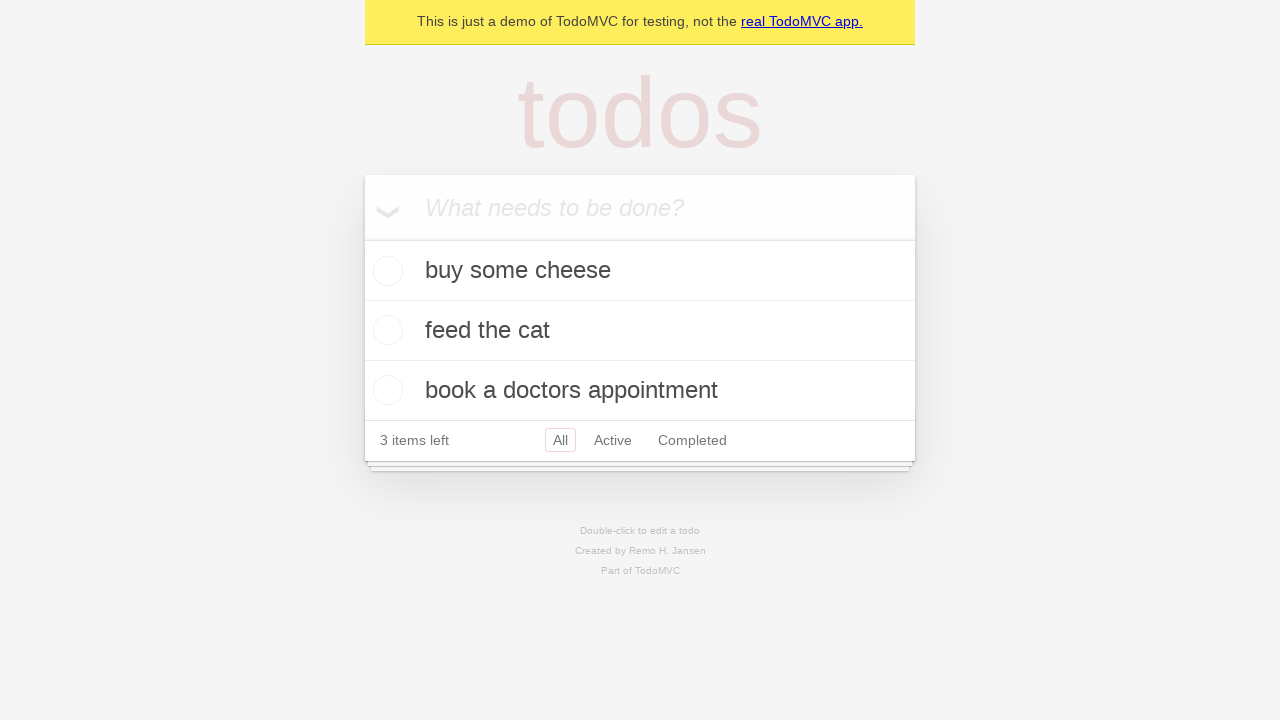

All 3 todo items loaded and visible
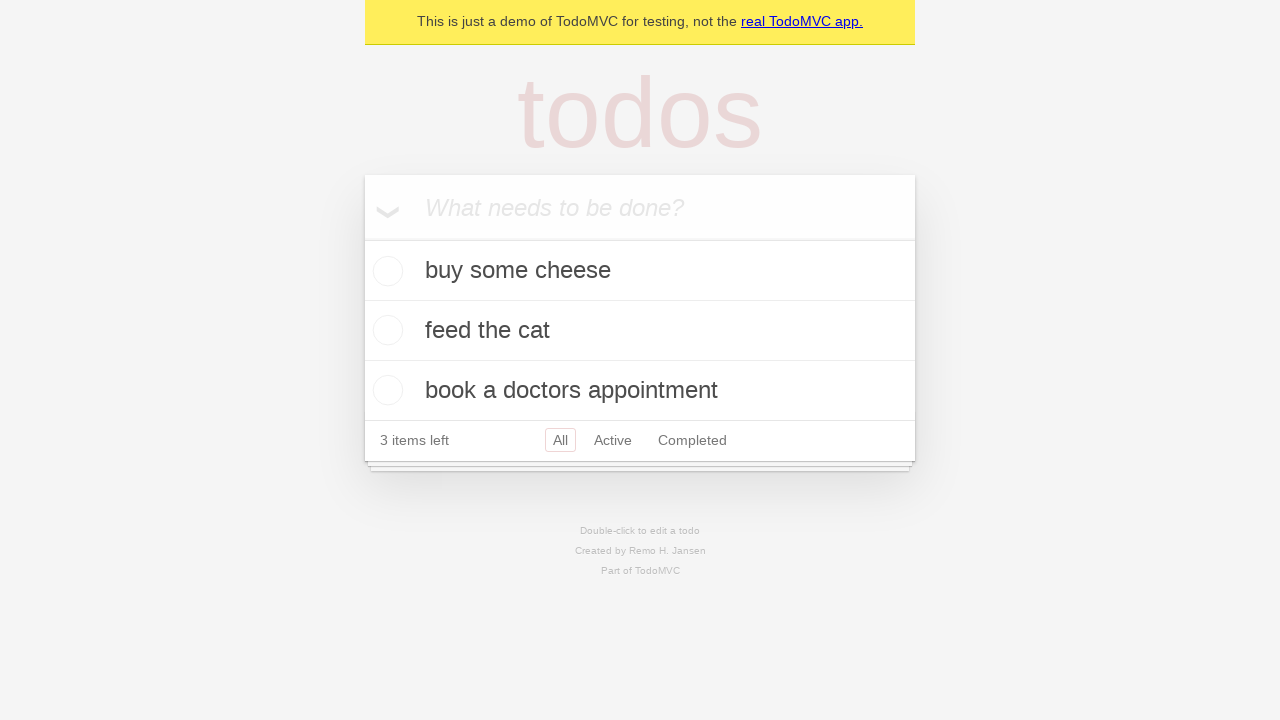

Checked the first todo item as completed at (385, 271) on .todo-list li .toggle >> nth=0
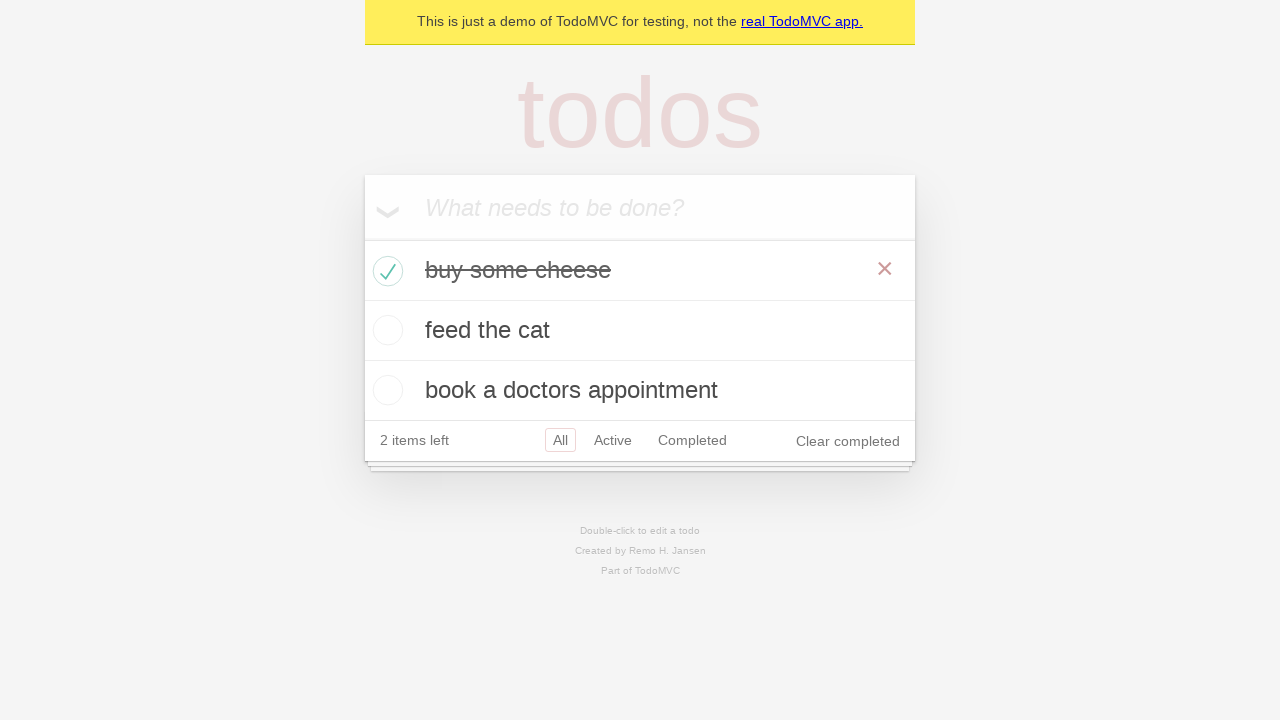

Clear completed button appeared and is visible
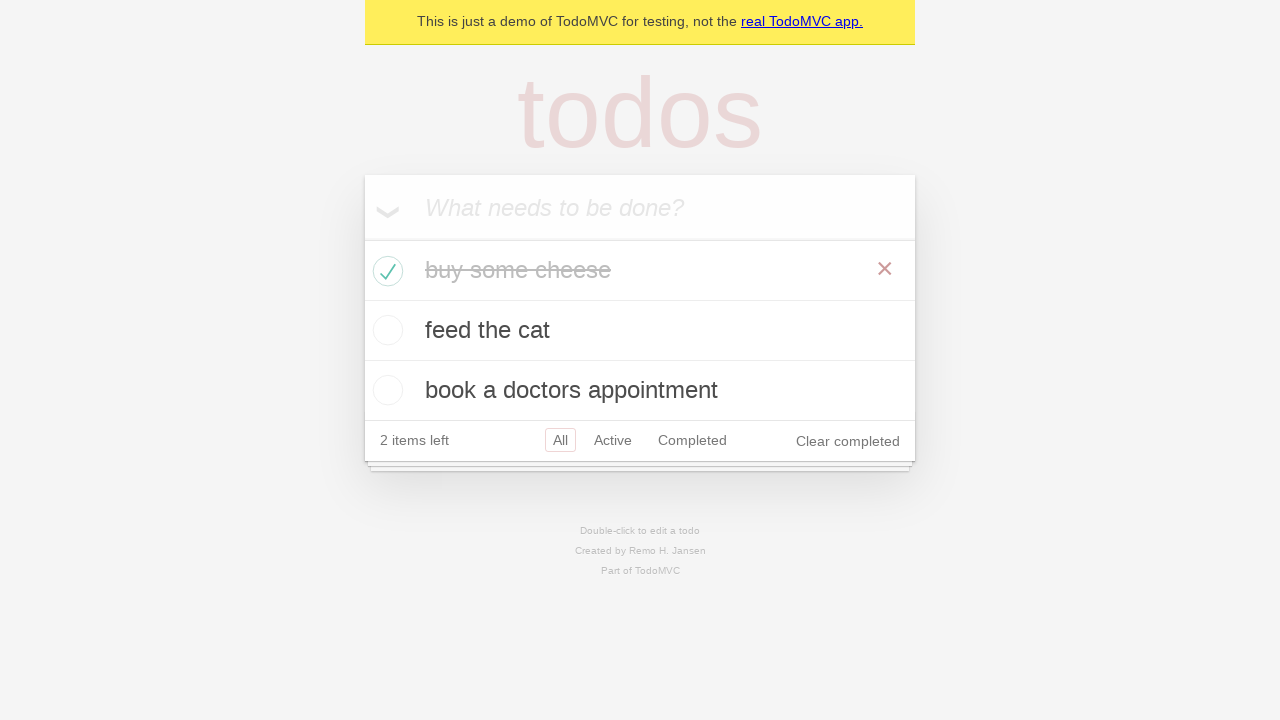

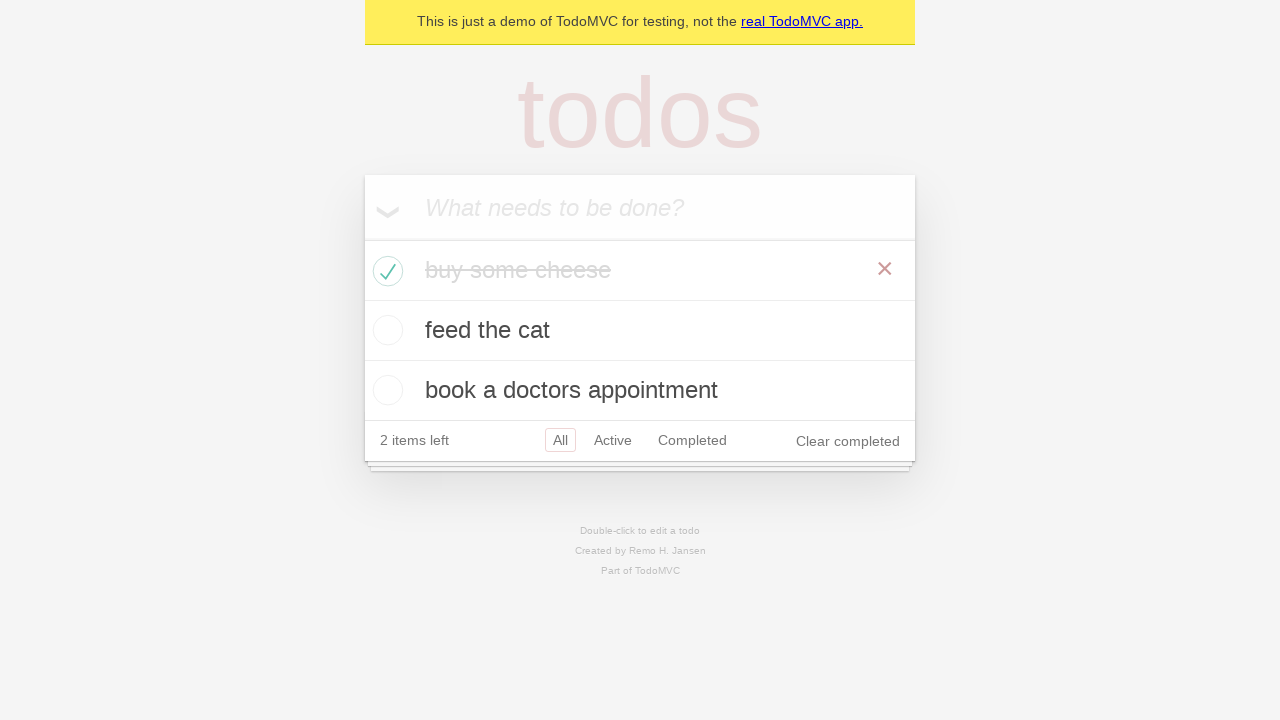